Tests browser window handling by opening new tabs and windows, switching between them, and closing child windows

Starting URL: https://demoqa.com/browser-windows

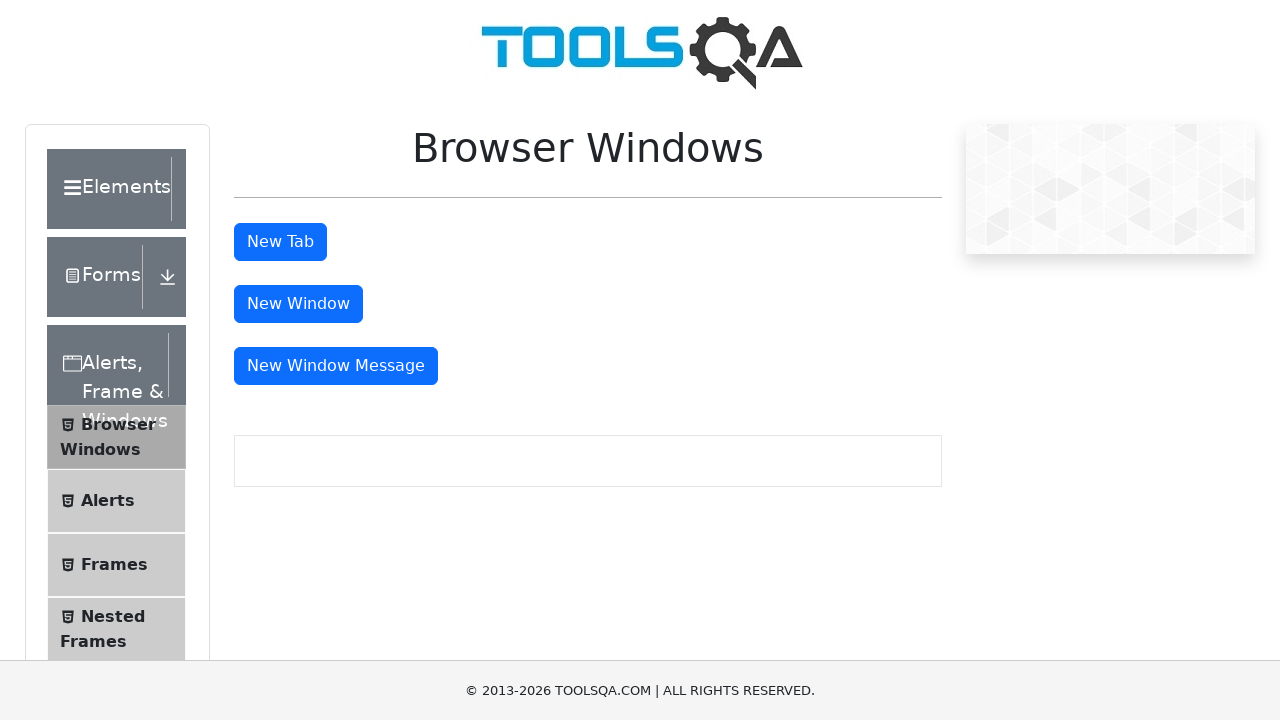

Clicked button to open new tab at (280, 242) on #tabButton
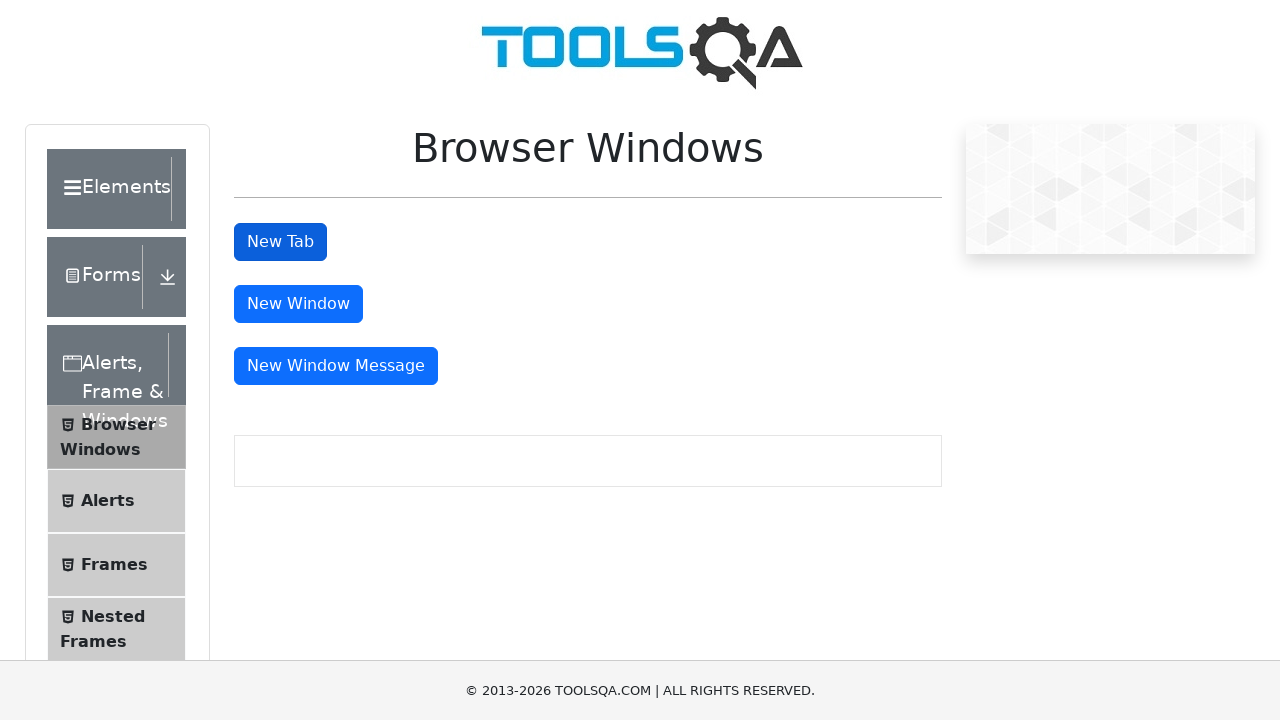

Clicked button to open new window at (298, 304) on #windowButton
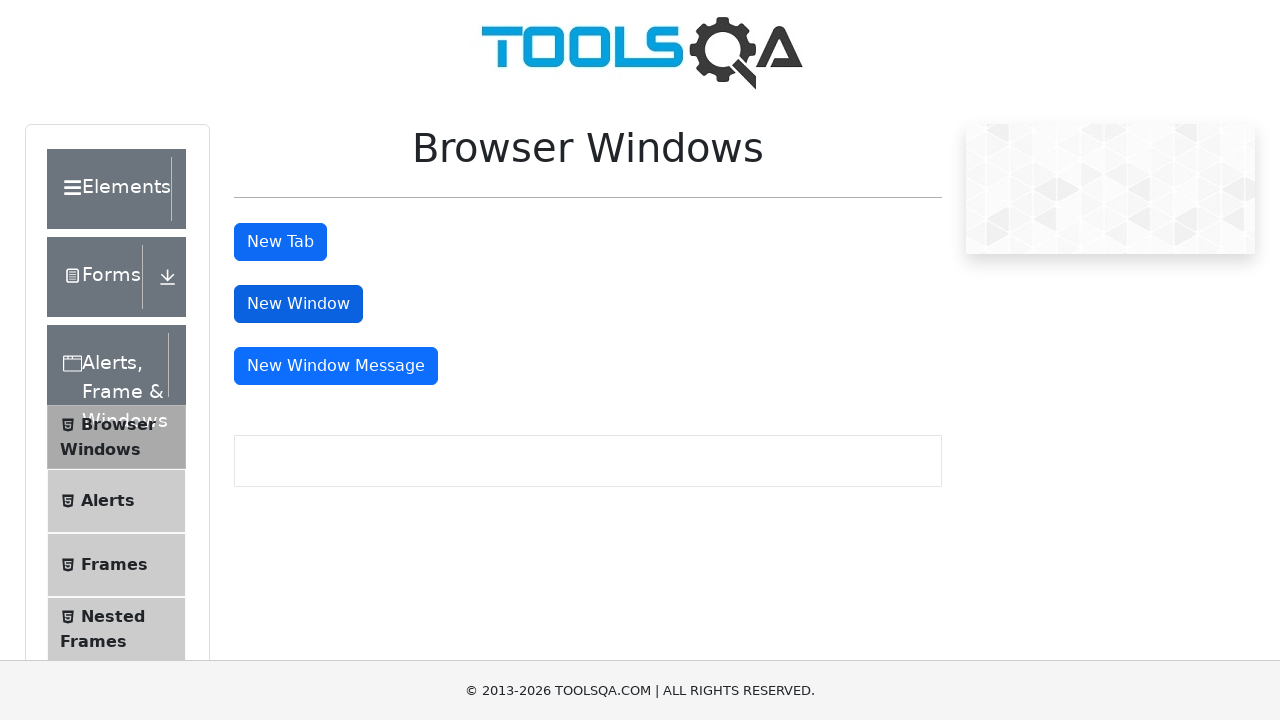

Retrieved all window/tab handles from context
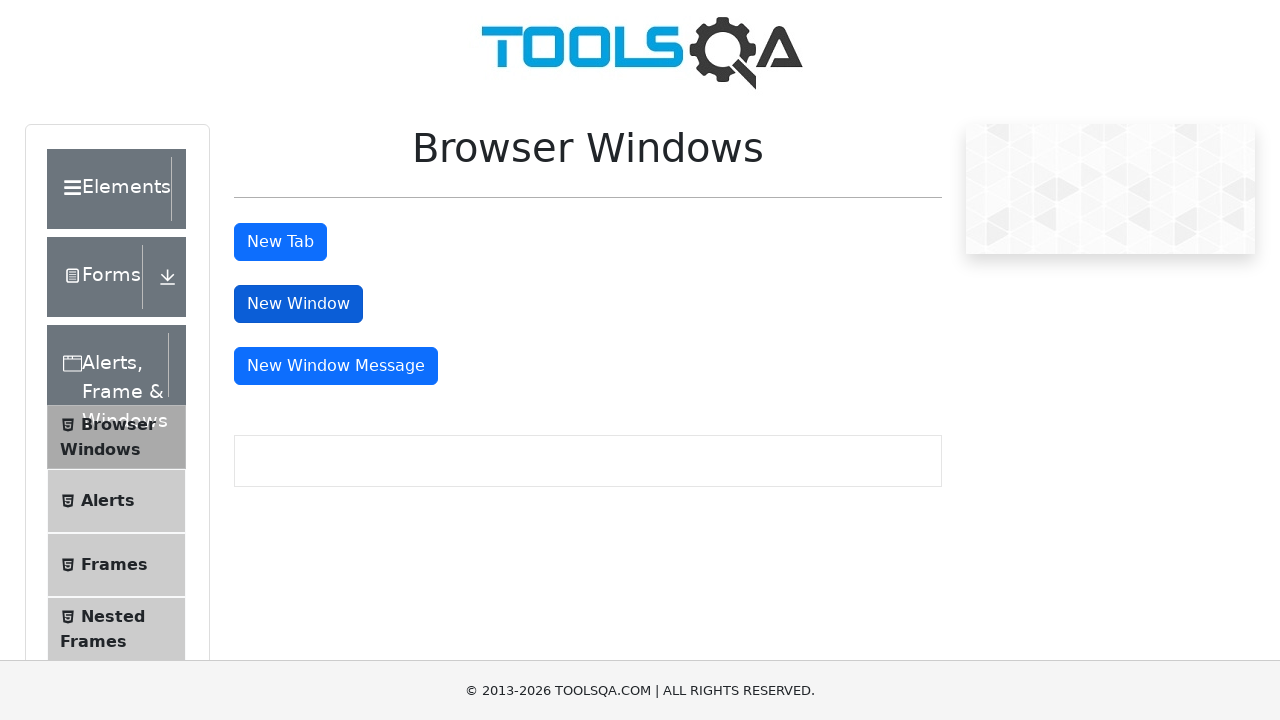

Stored reference to main page
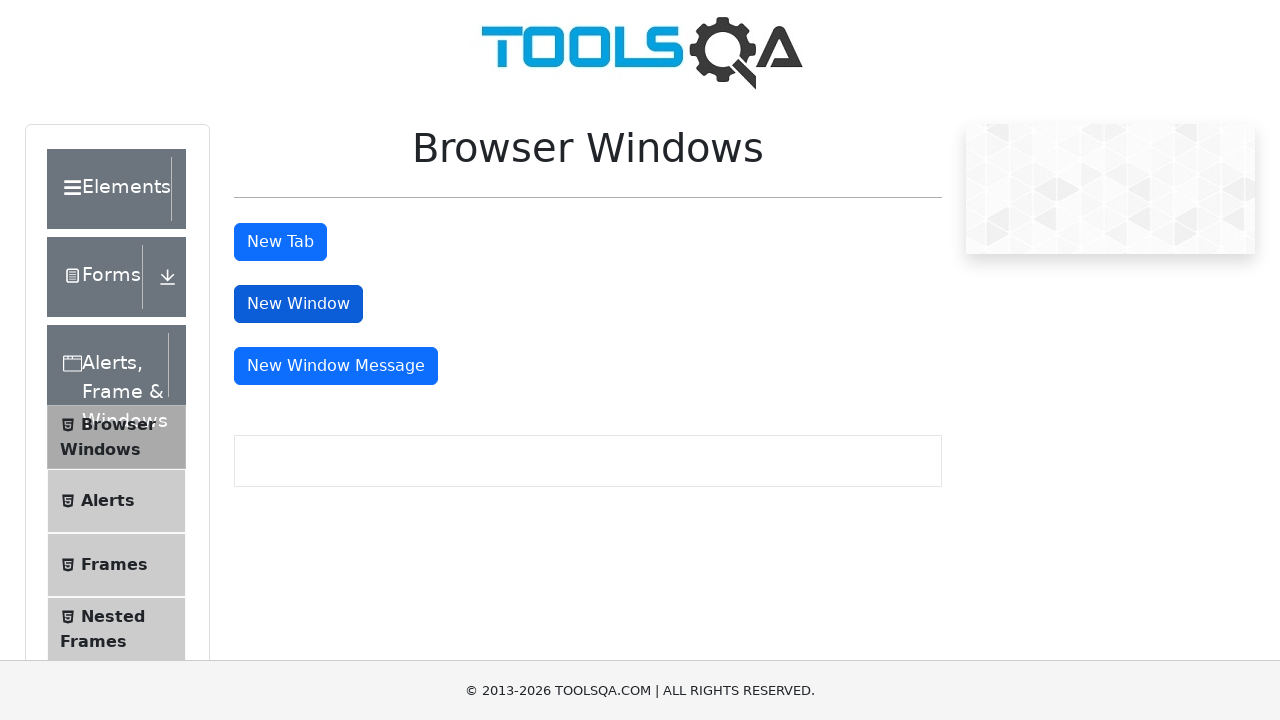

Switched to child window/tab
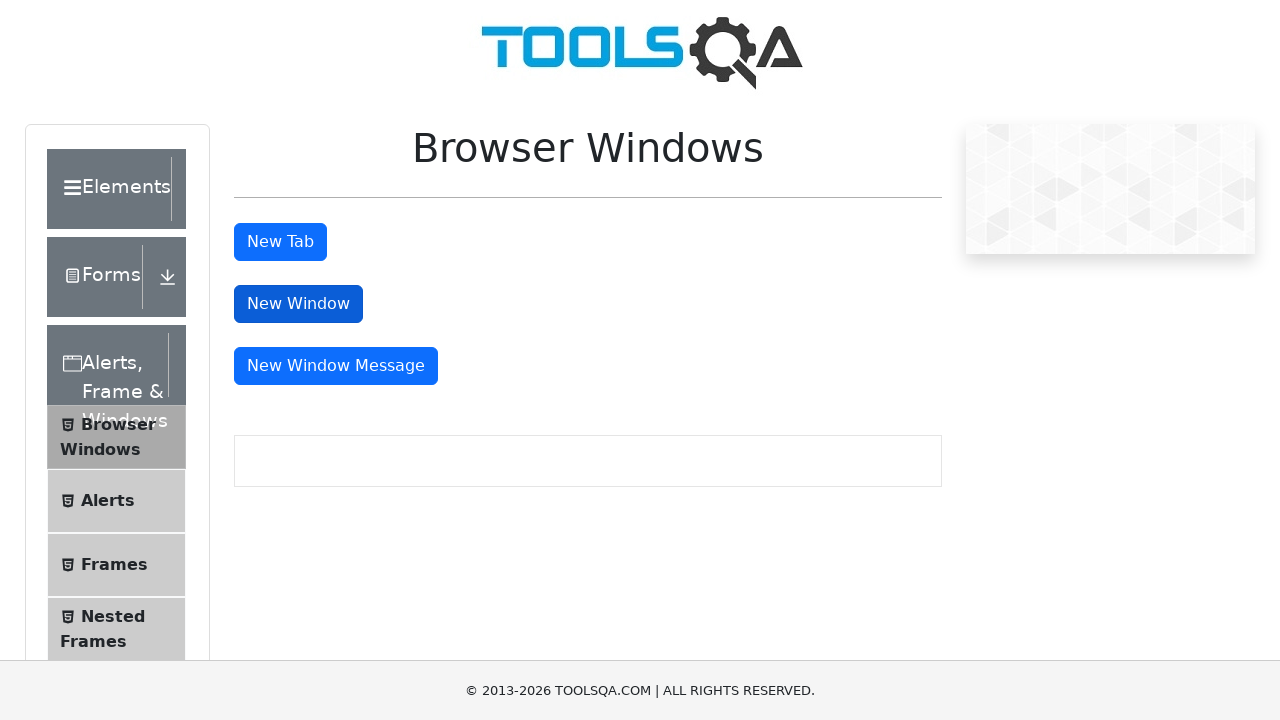

Closed child window/tab
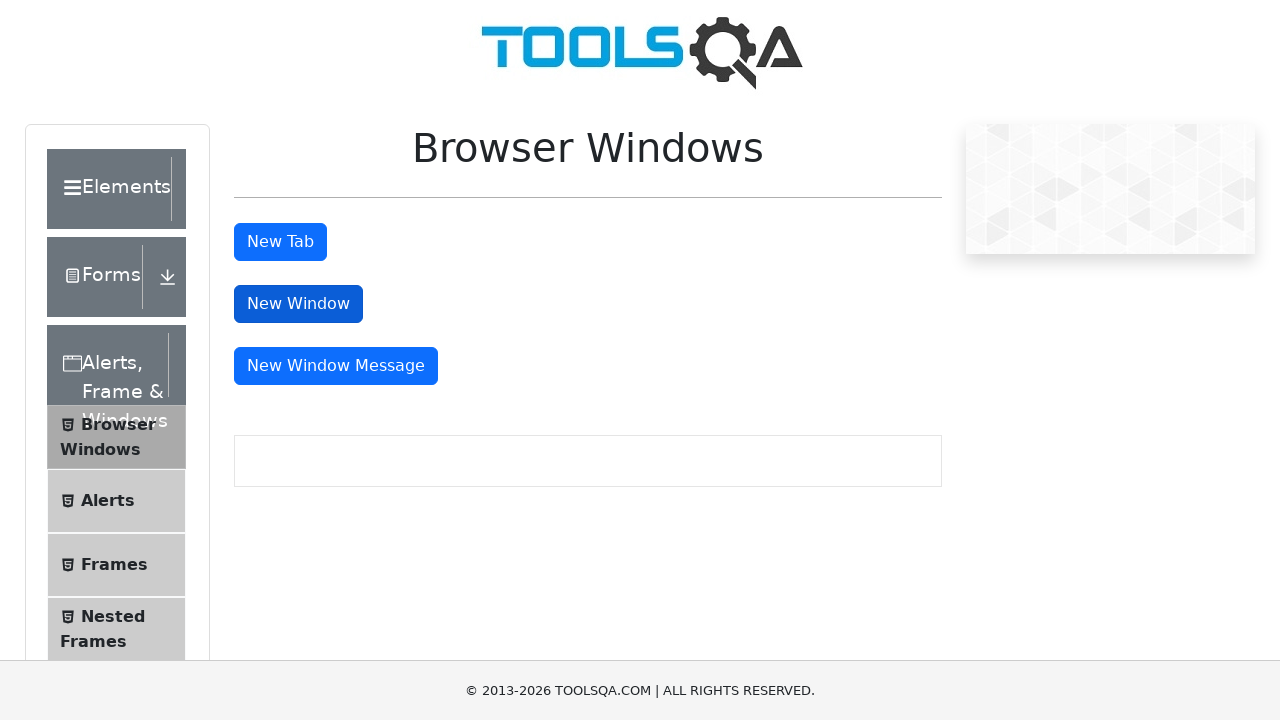

Switched to child window/tab
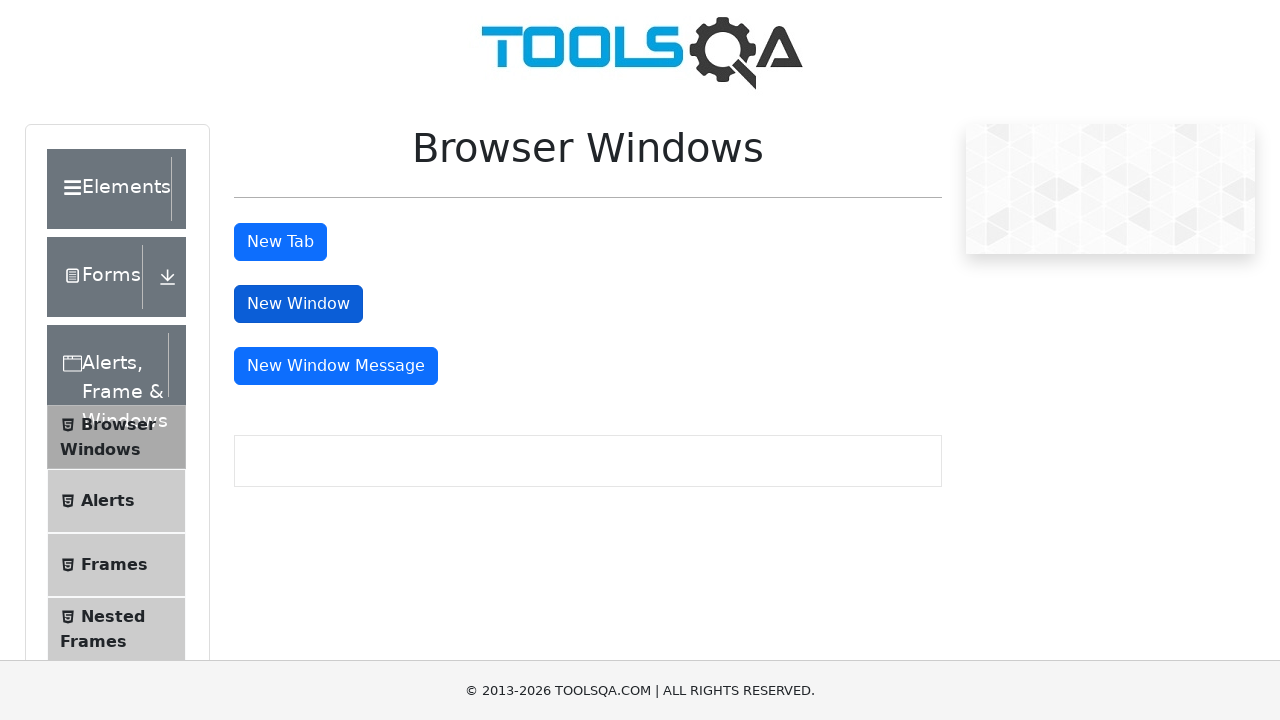

Closed child window/tab
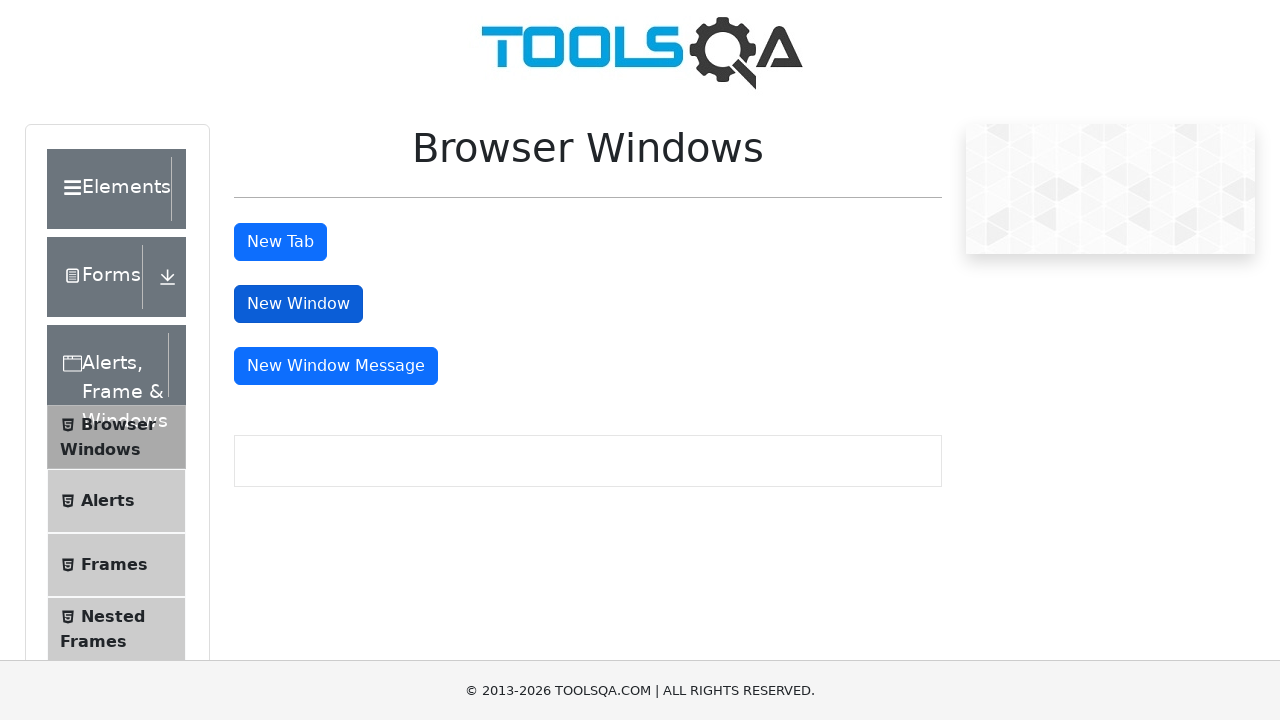

Switched back to main window
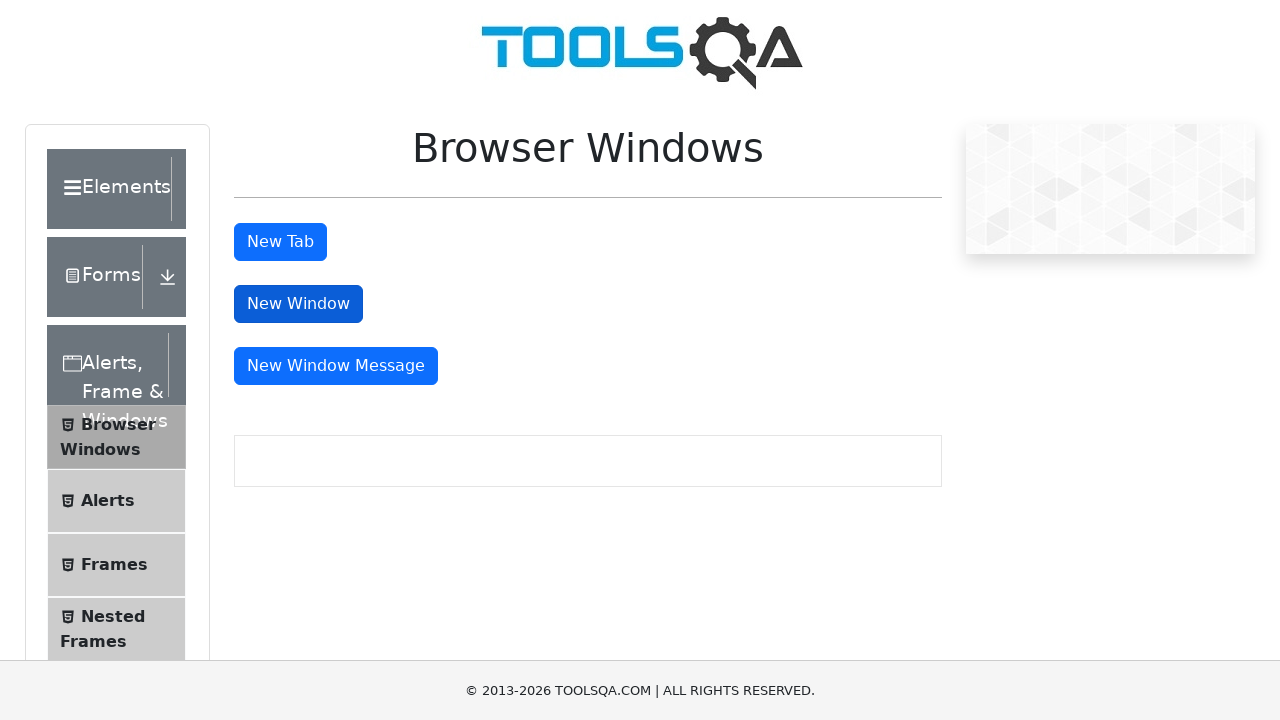

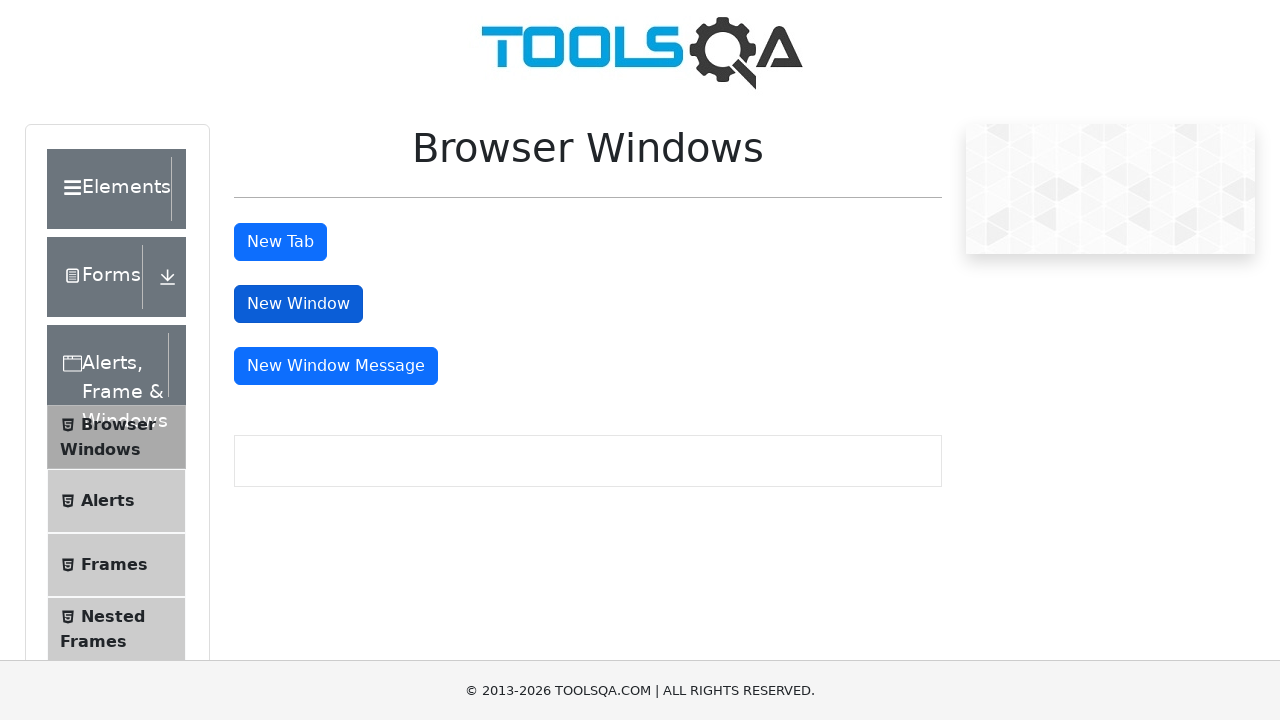